Navigates to Hepsiburada (Turkish e-commerce site) homepage and waits for the page to load

Starting URL: https://hepsiburada.com

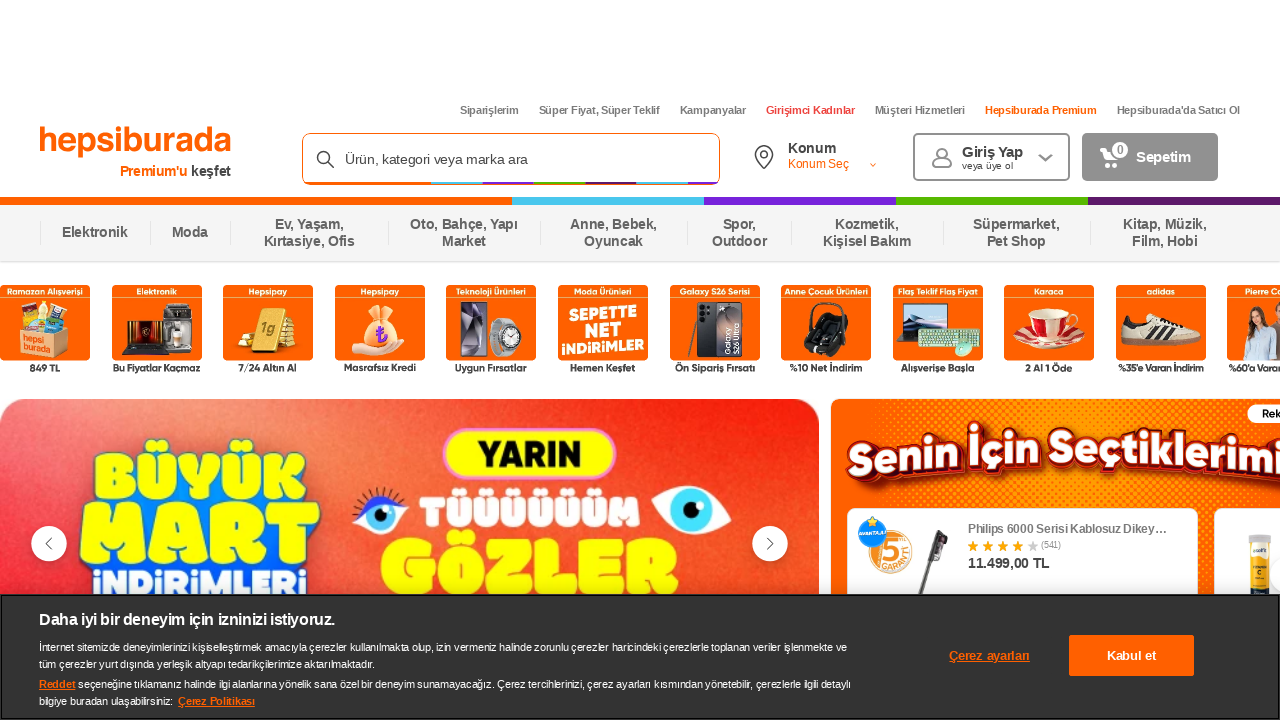

Waited for Hepsiburada homepage to reach domcontentloaded state
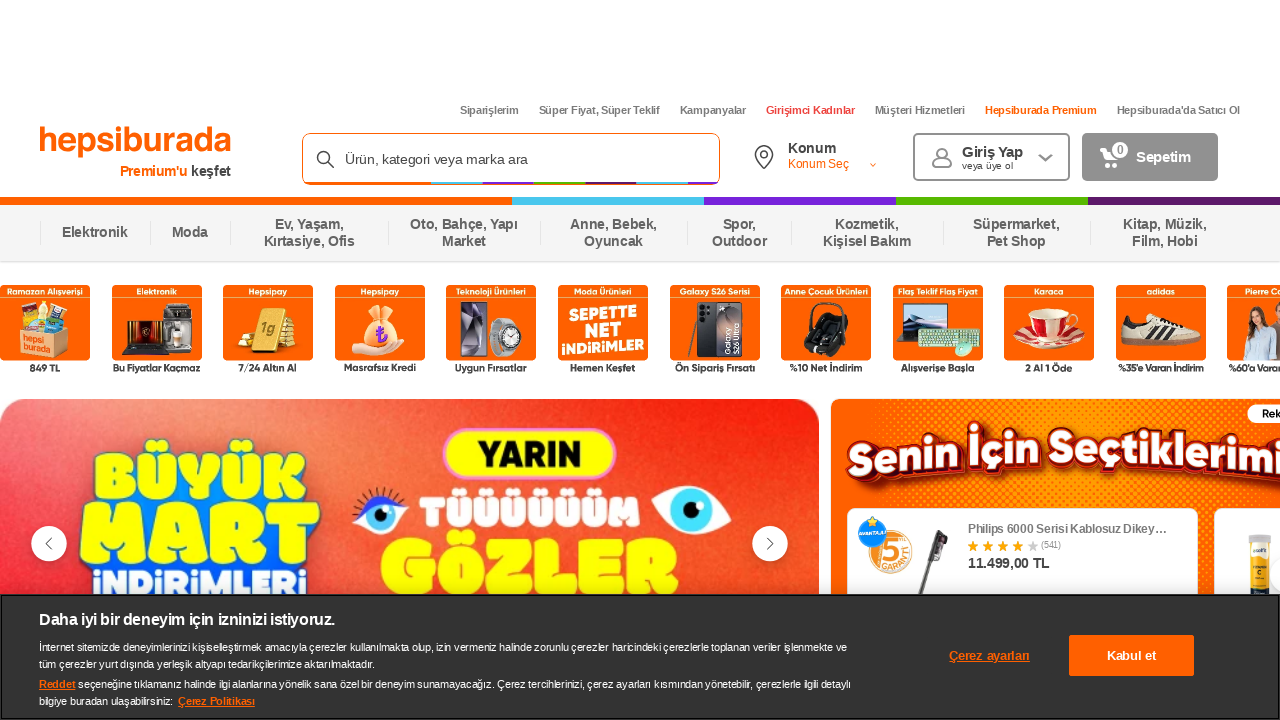

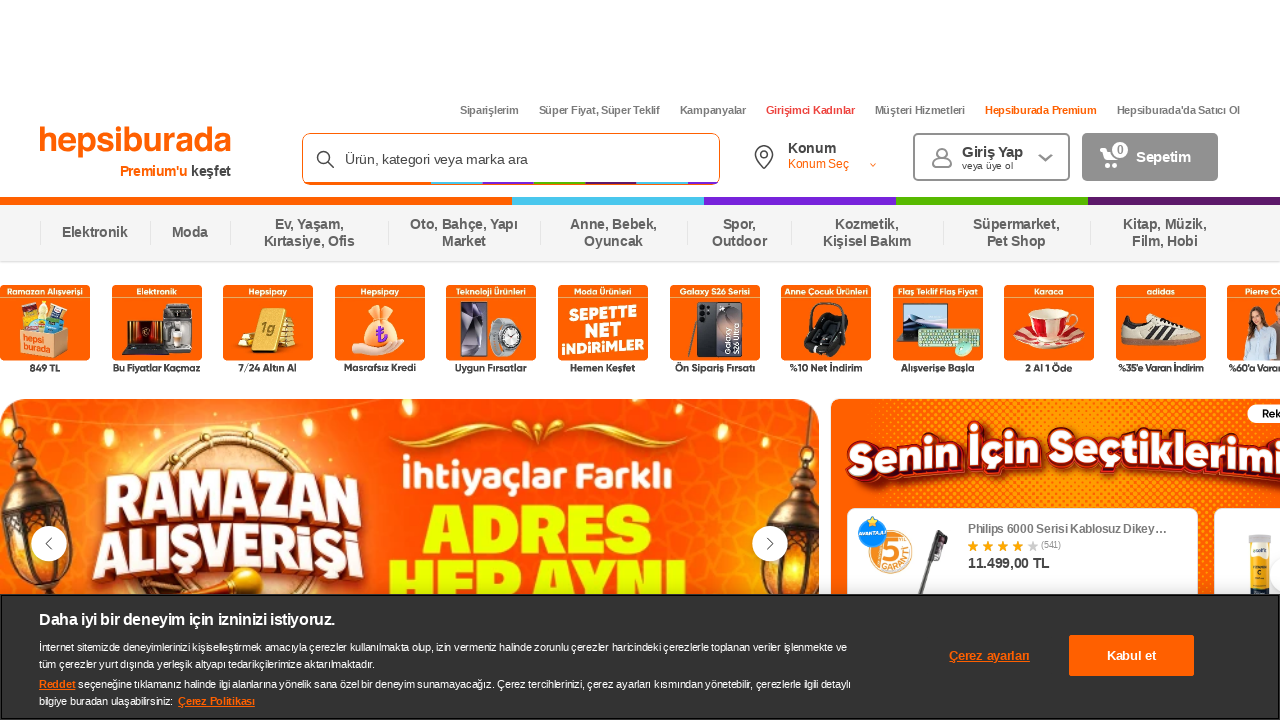